Navigates to Gmail homepage and maximizes the browser window to verify the page loads correctly

Starting URL: https://www.gmail.com

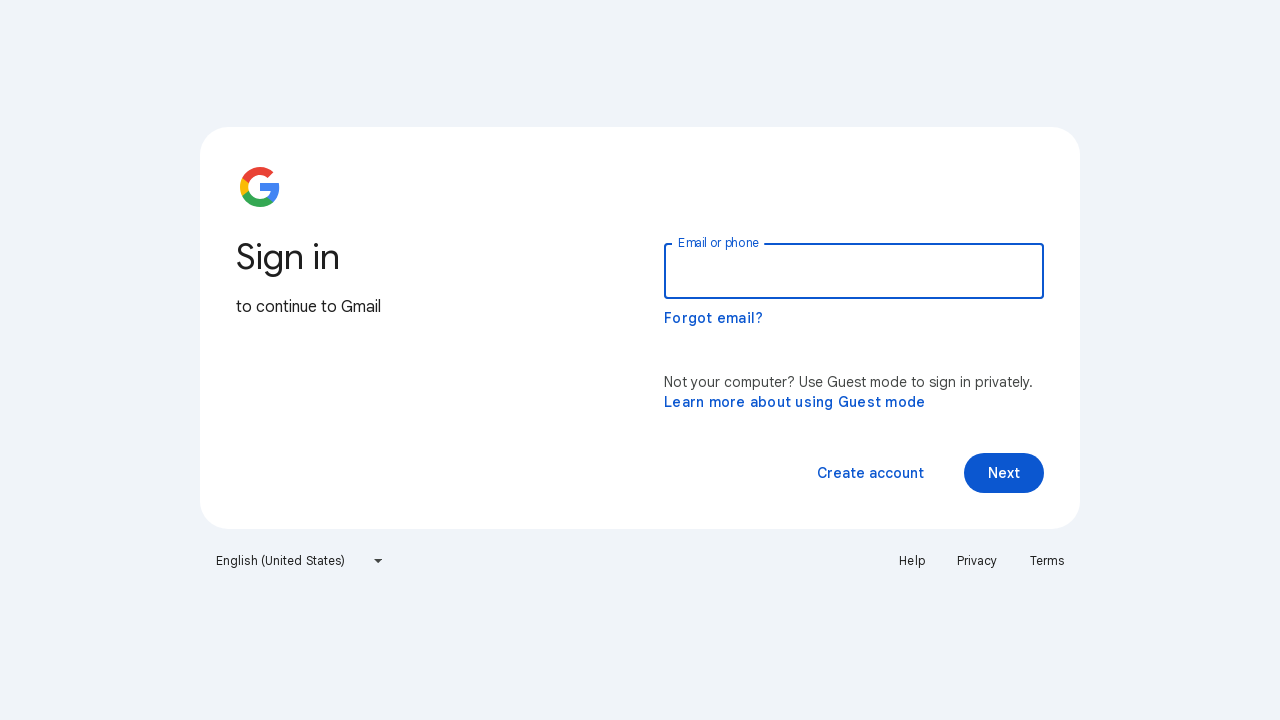

Navigated to Gmail homepage at https://www.gmail.com
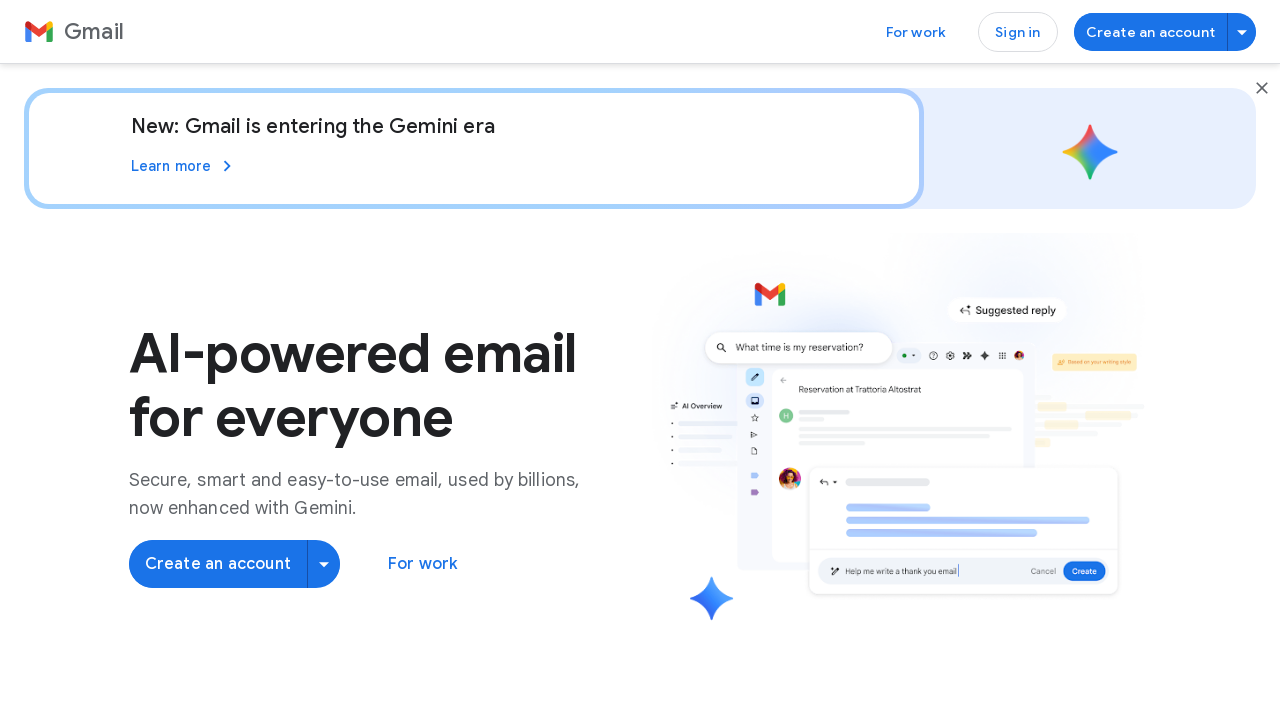

Maximized browser window to 1920x1080 resolution
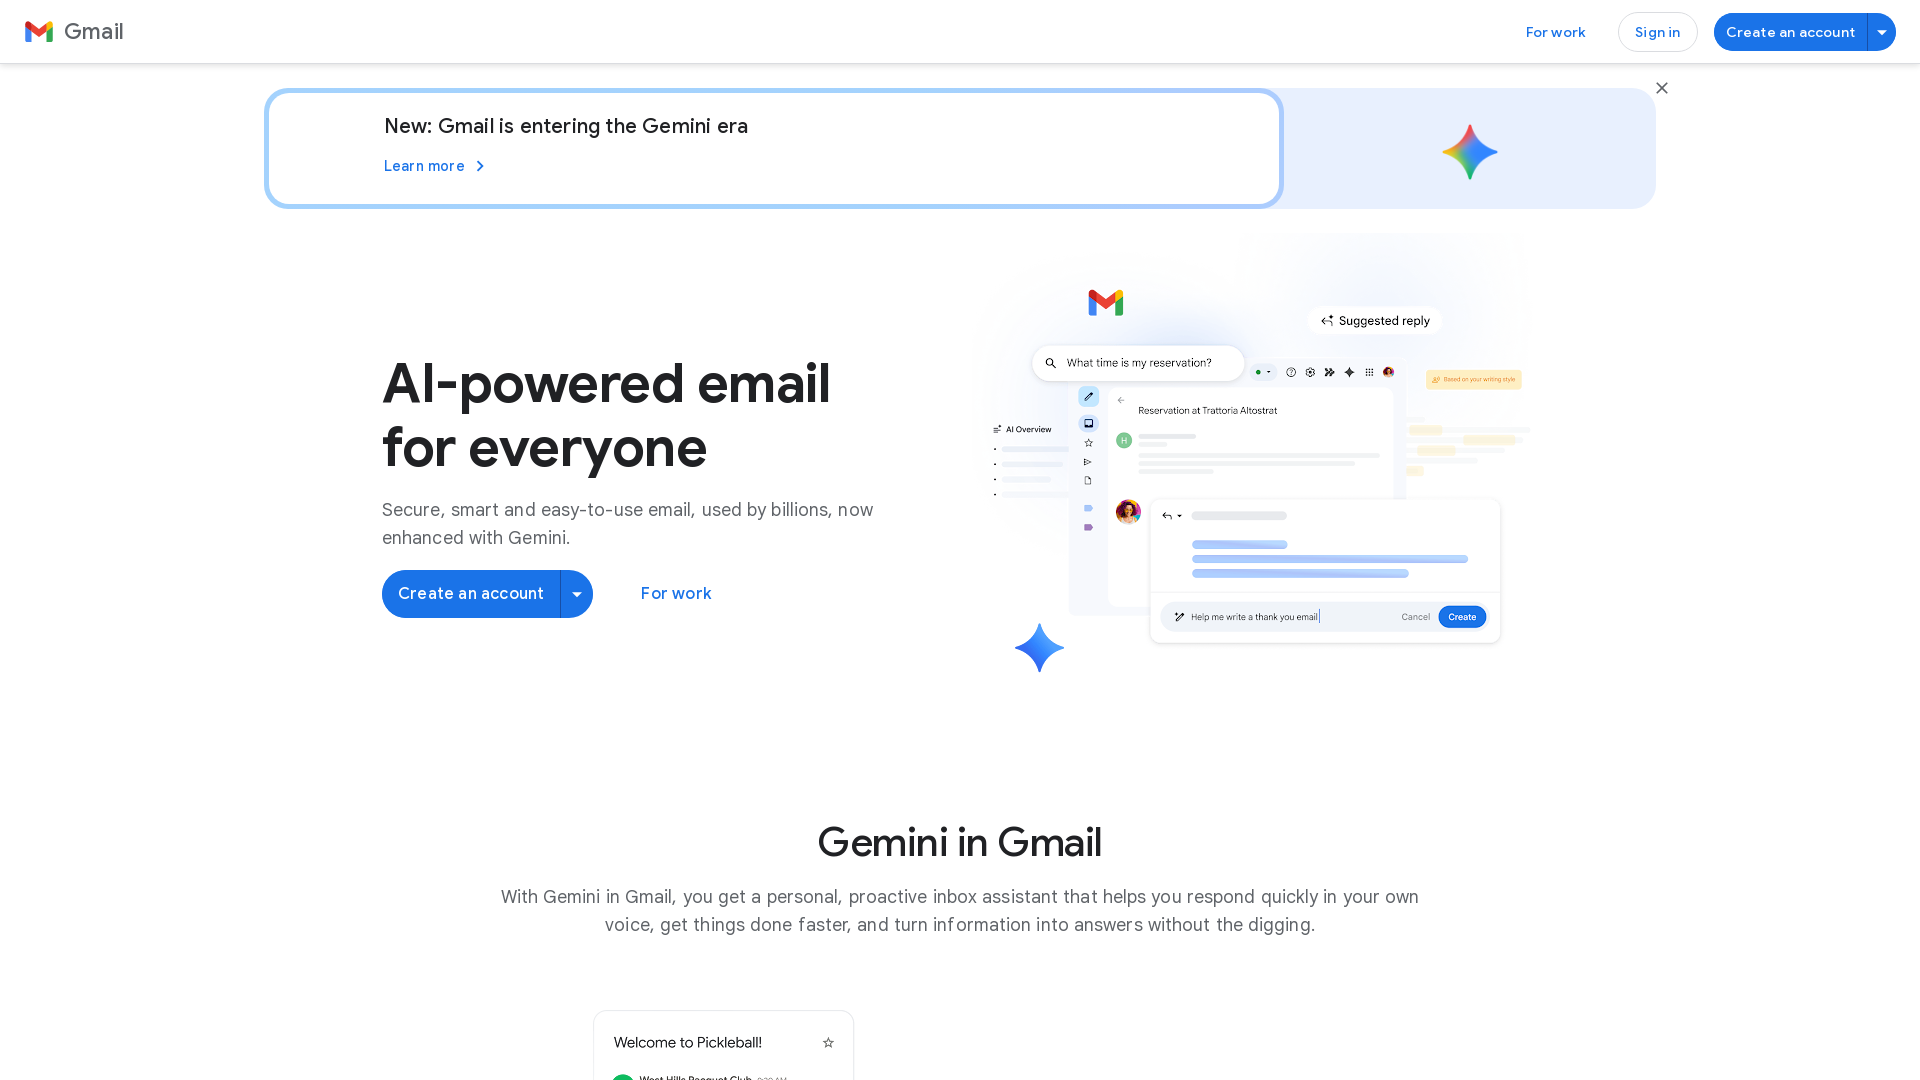

Gmail homepage fully loaded and DOM content rendered
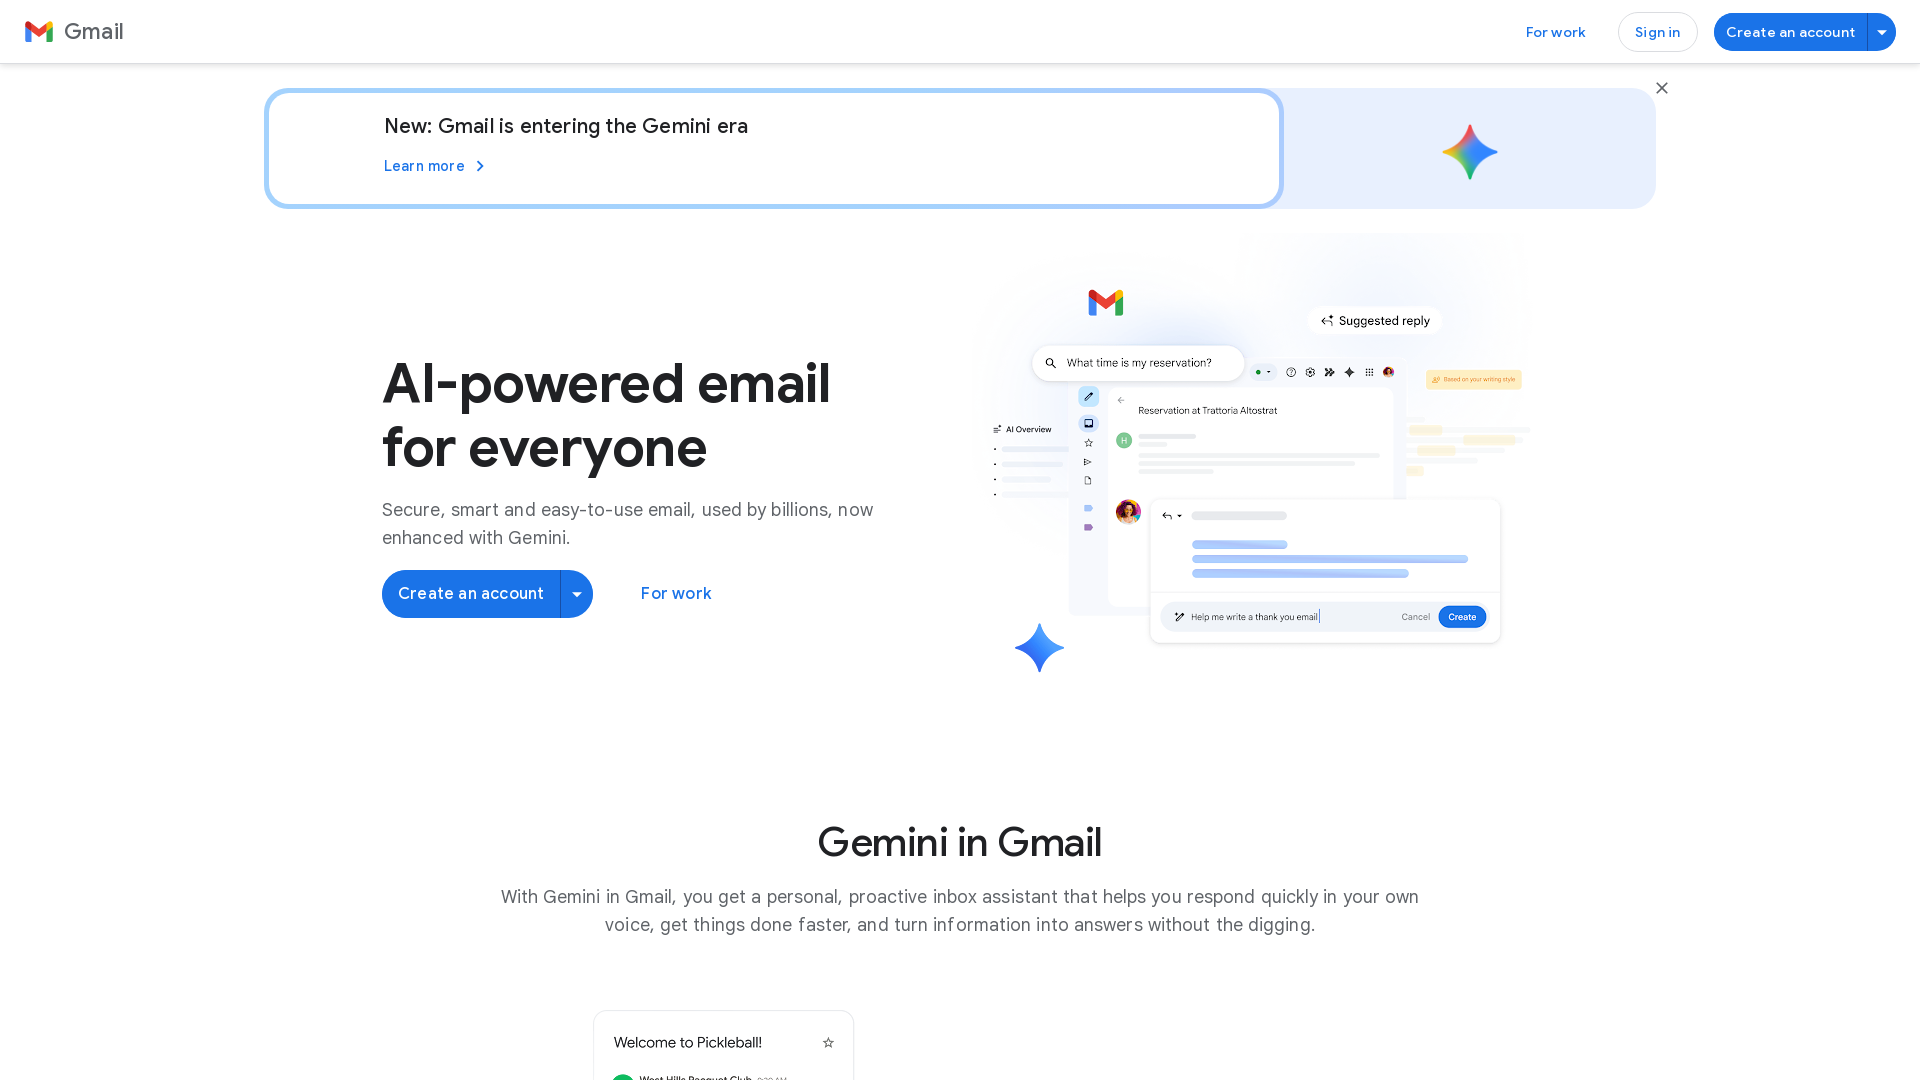

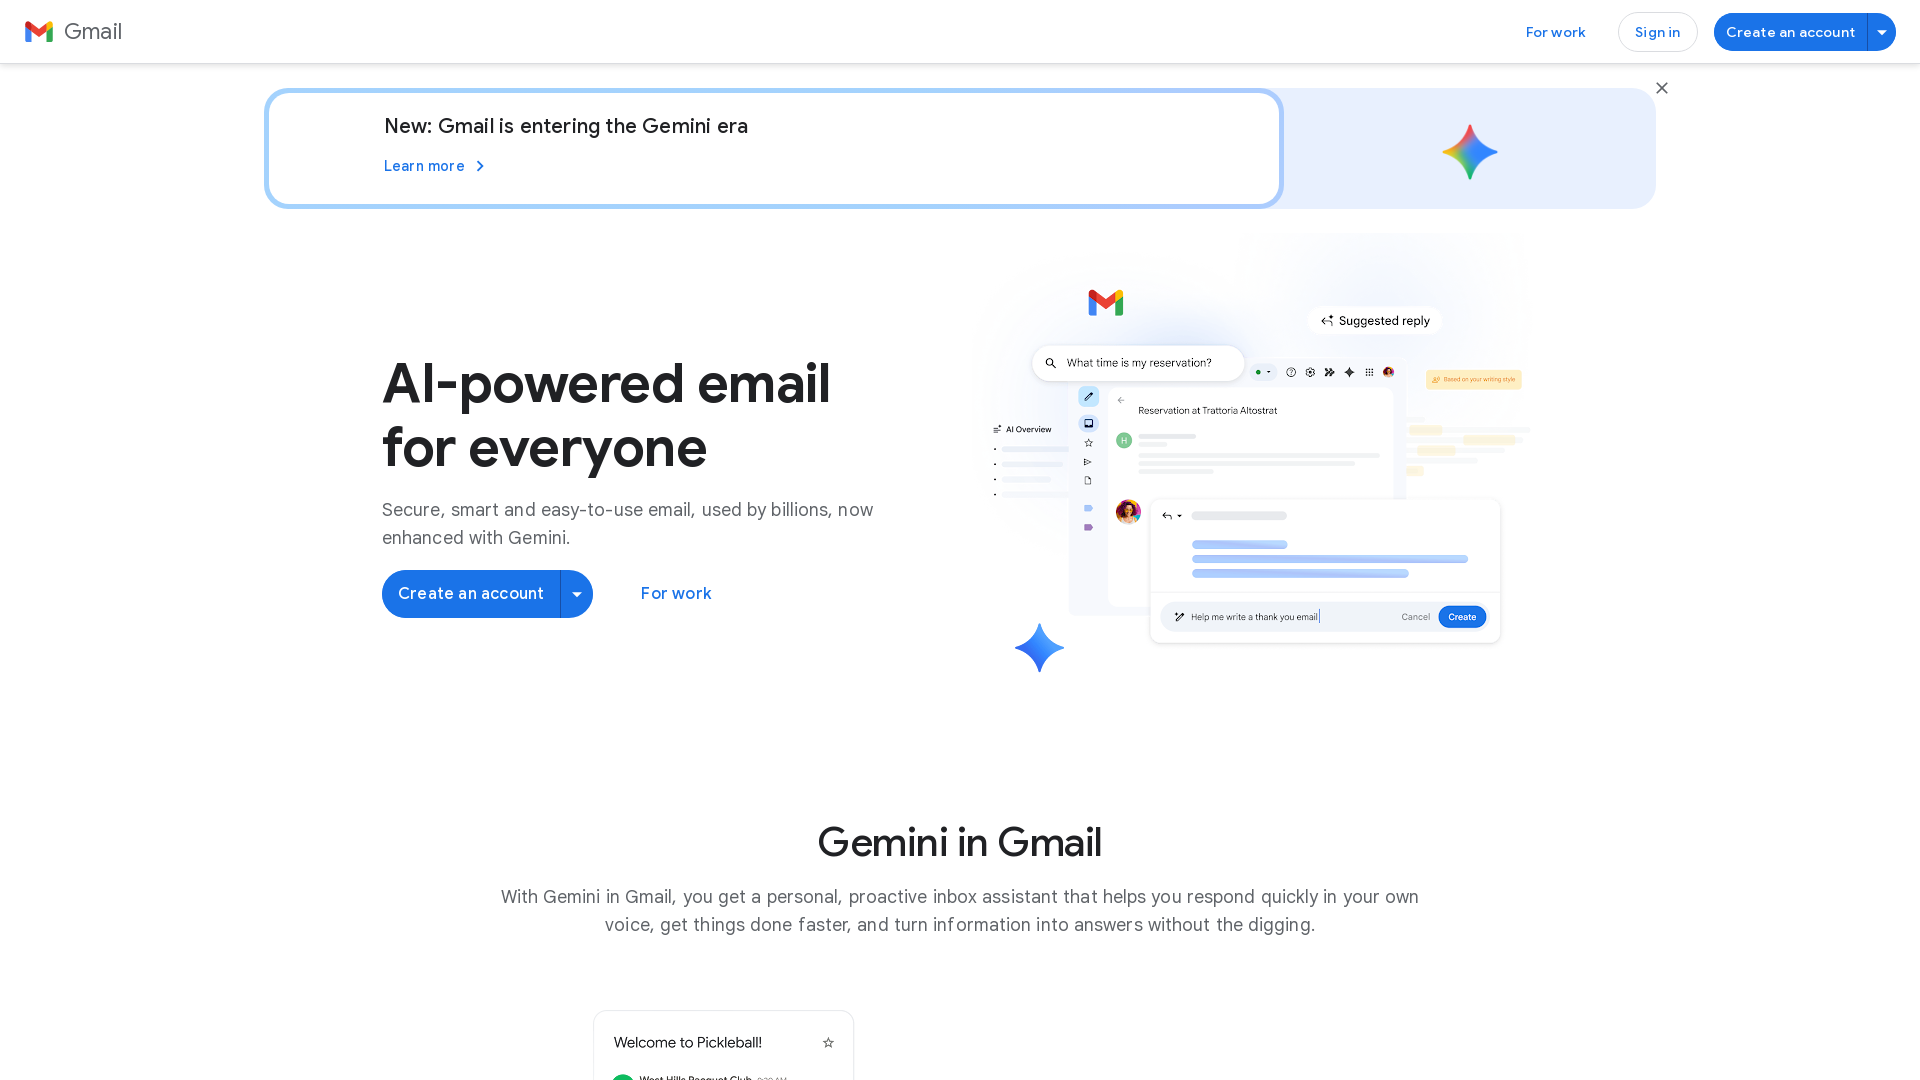